Tests adding and deleting elements on a page by clicking an Add Element button, waiting for the Delete button to appear, clicking it, and verifying the element is removed

Starting URL: https://the-internet.herokuapp.com/add_remove_elements/

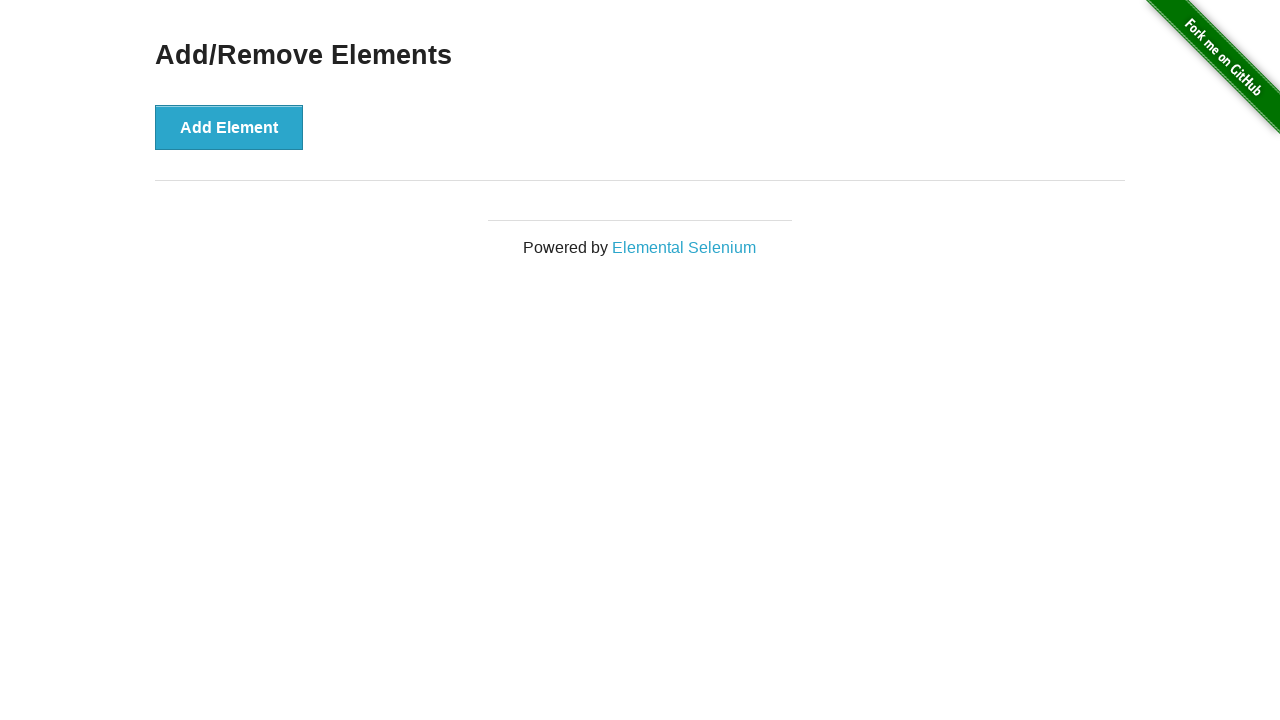

Clicked 'Add Element' button at (229, 127) on button:text('Add Element')
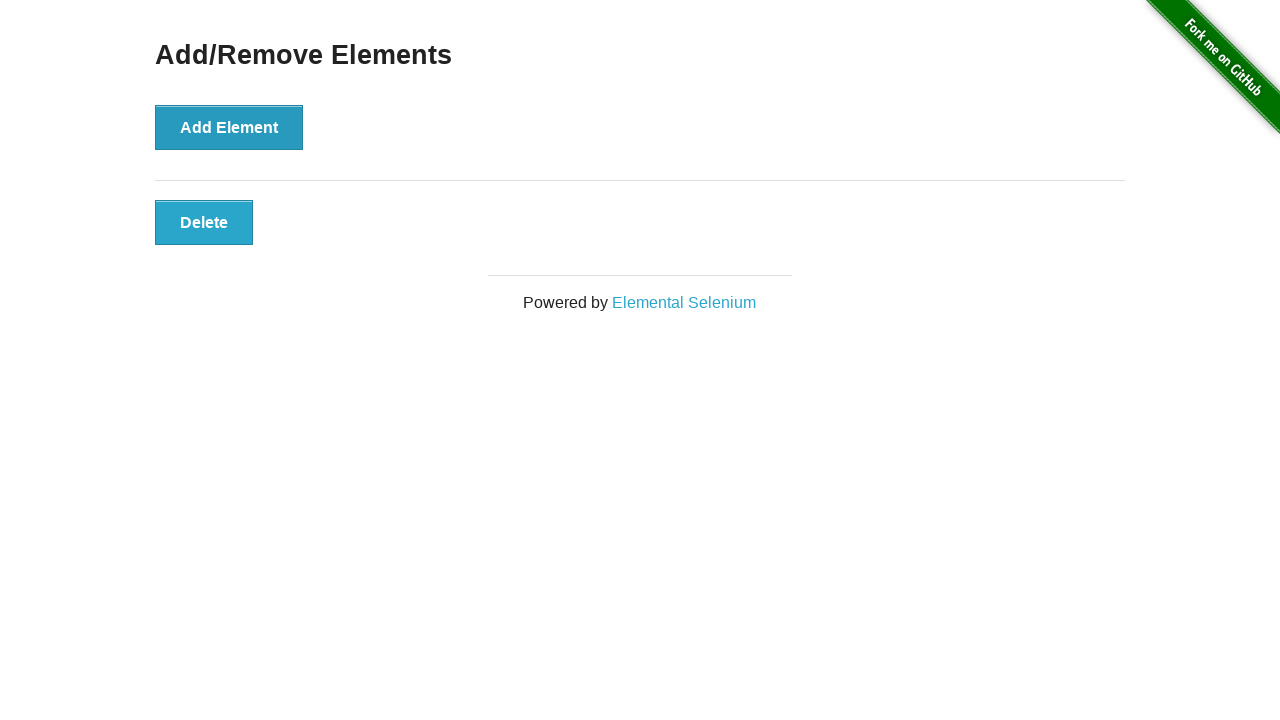

Delete button appeared on the page
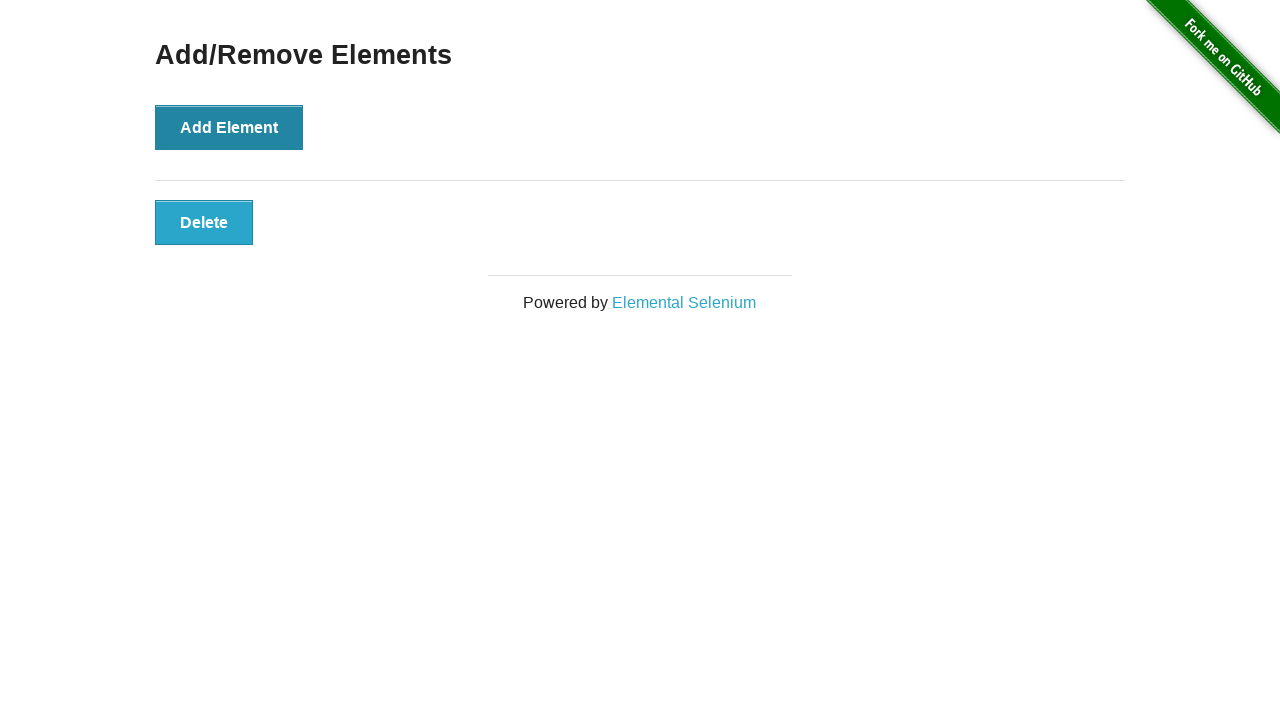

Clicked 'Delete' button at (204, 222) on button:text('Delete')
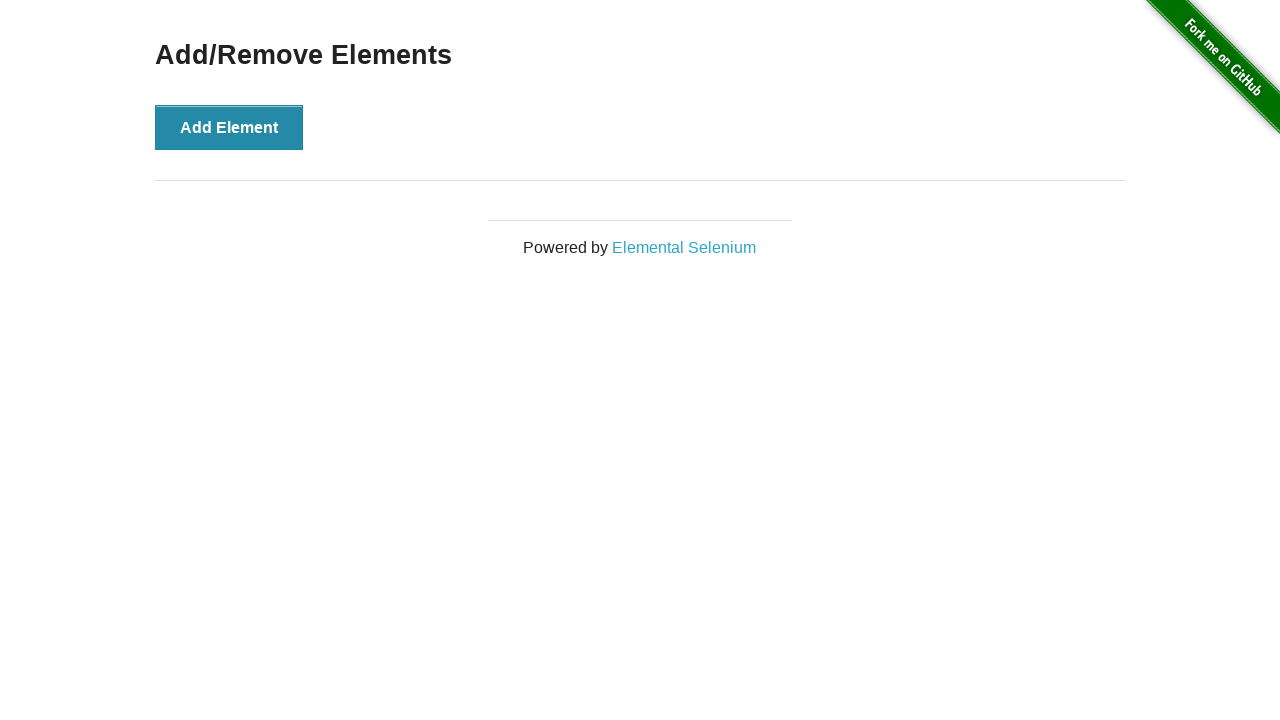

Verified that Delete button is no longer present on the page
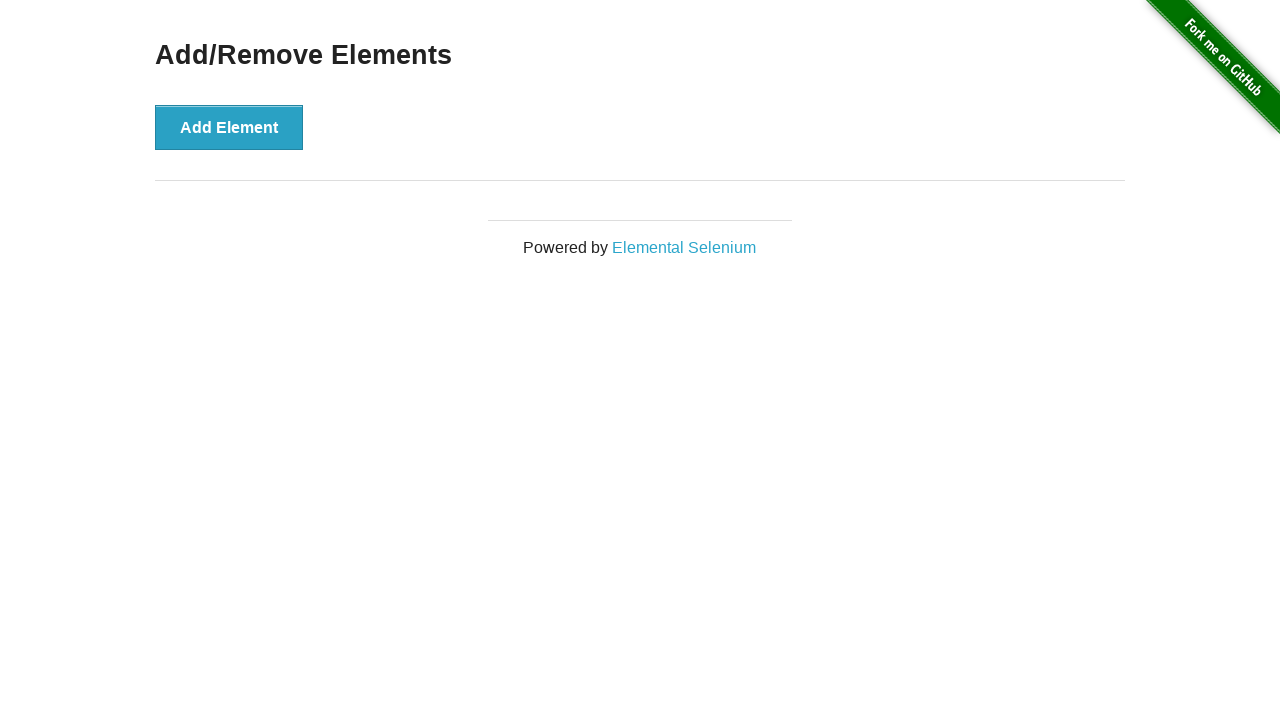

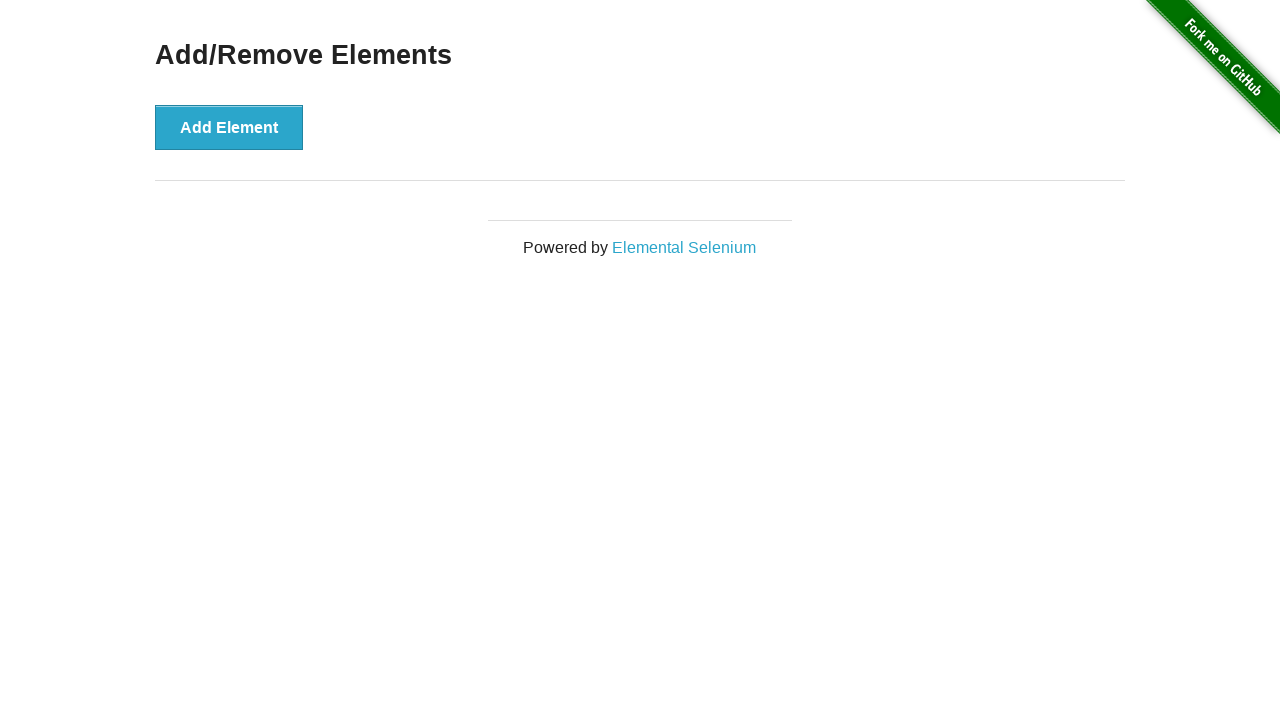